Tests handling of a JavaScript confirmation box by clicking the confirm button and interacting with the OK/Cancel dialog

Starting URL: https://www.hyrtutorials.com/p/alertsdemo.html

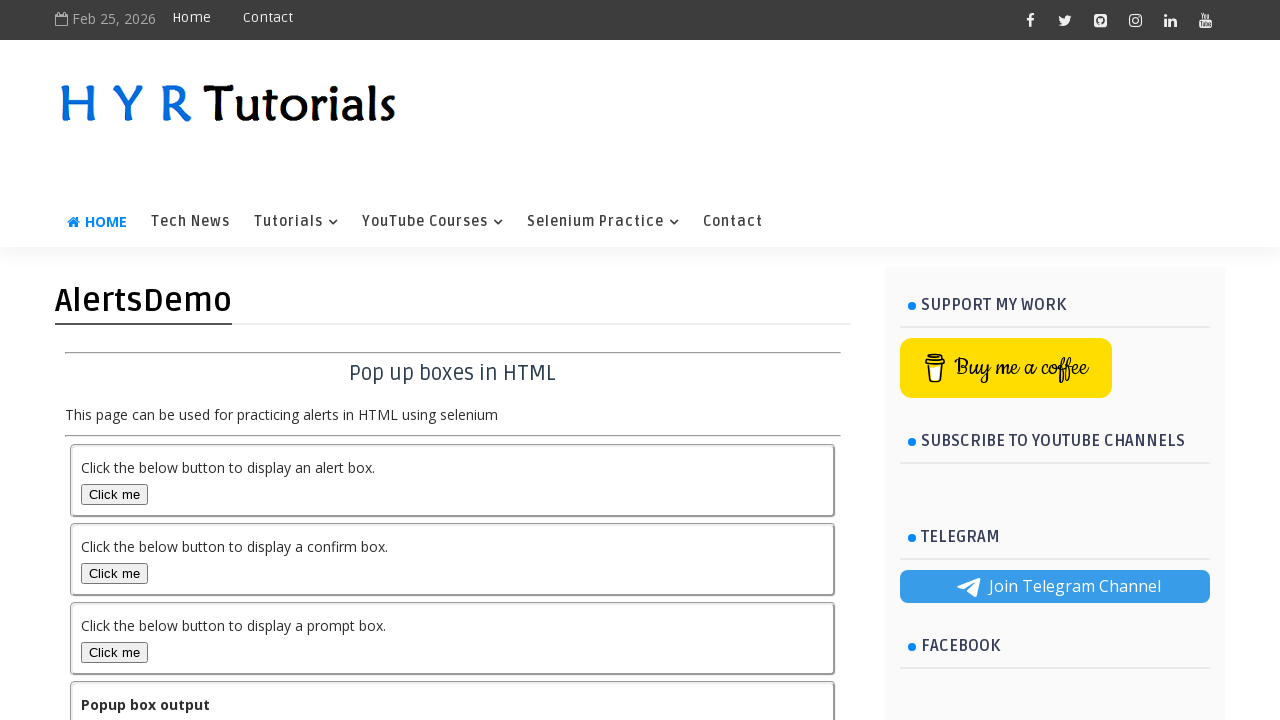

Clicked the confirmation box button at (114, 573) on #confirmBox
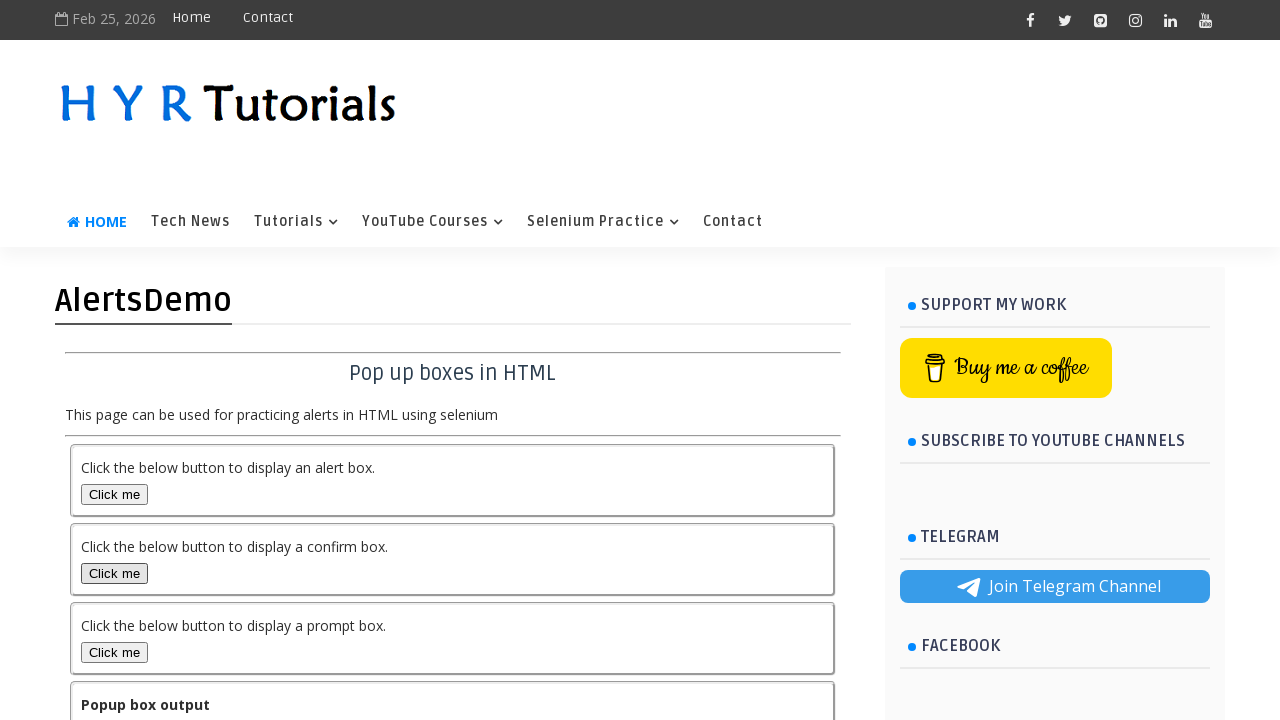

Set up dialog handler to accept confirmation dialog
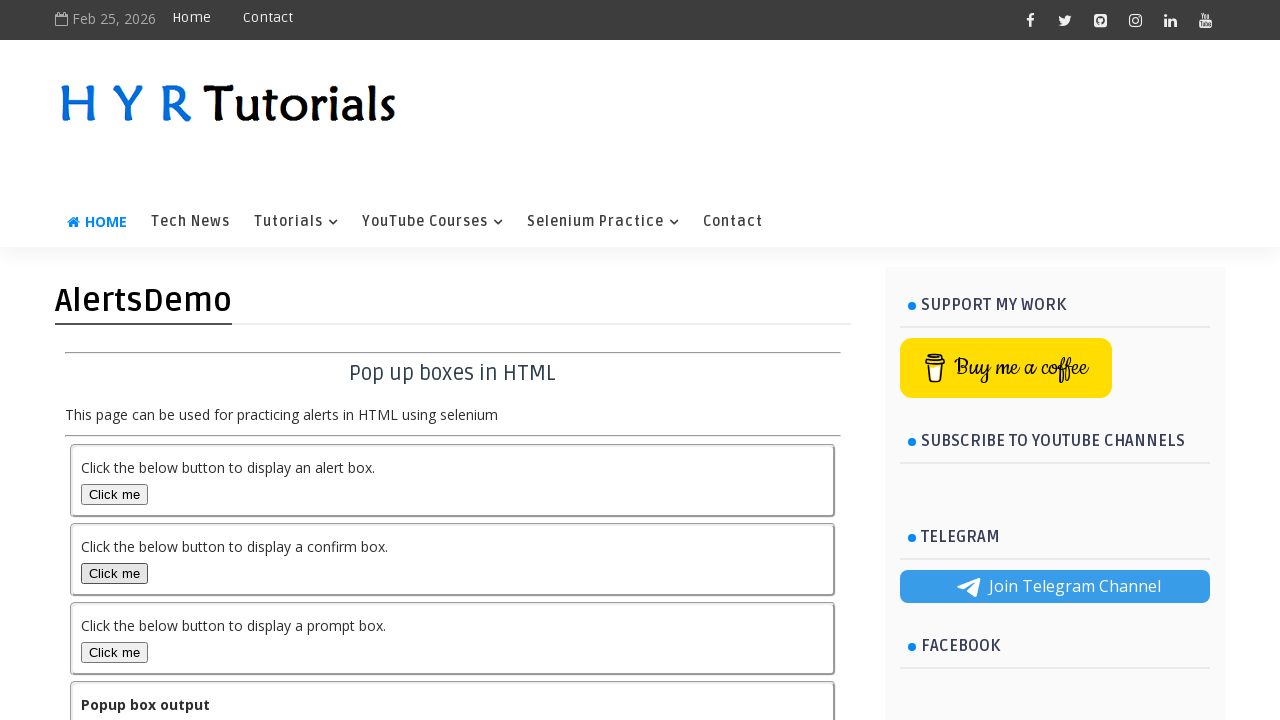

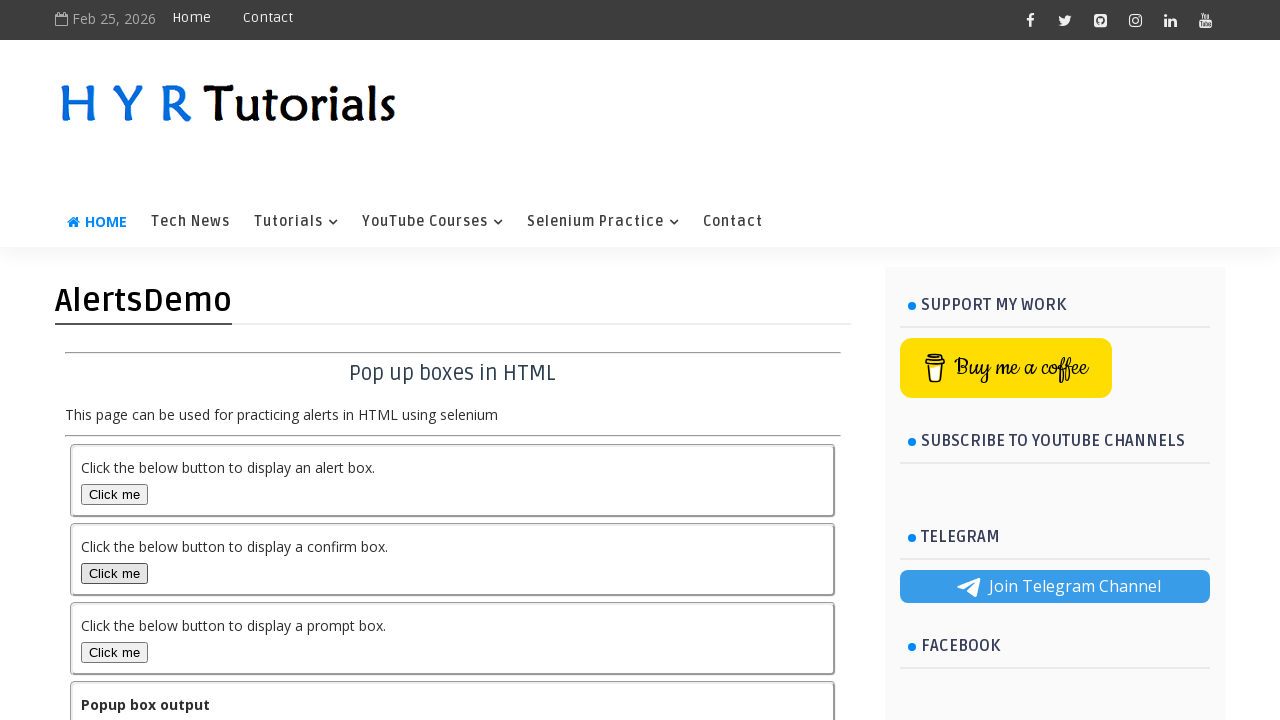